Tests radio button functionality by locating all radio buttons on a sample page, clicking the second radio button, and verifying it becomes selected.

Starting URL: https://www.globalsqa.com/samplepagetest/

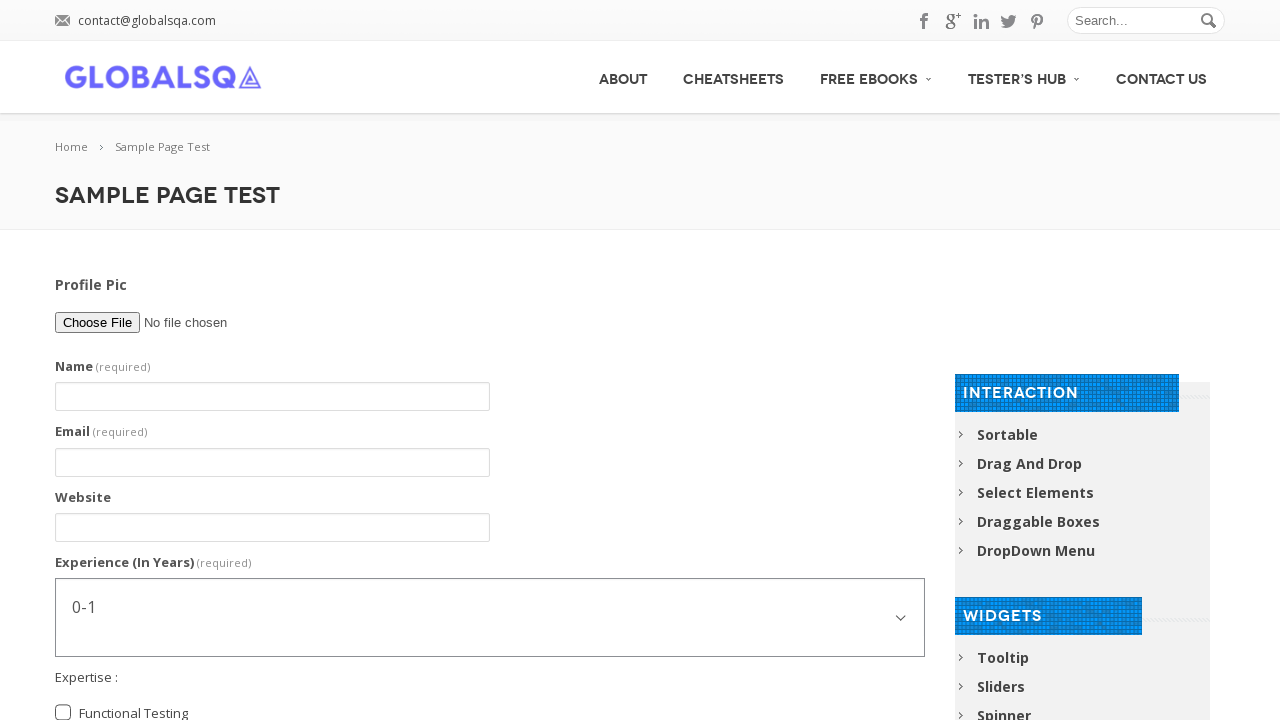

Waited for radio buttons to be present on the page
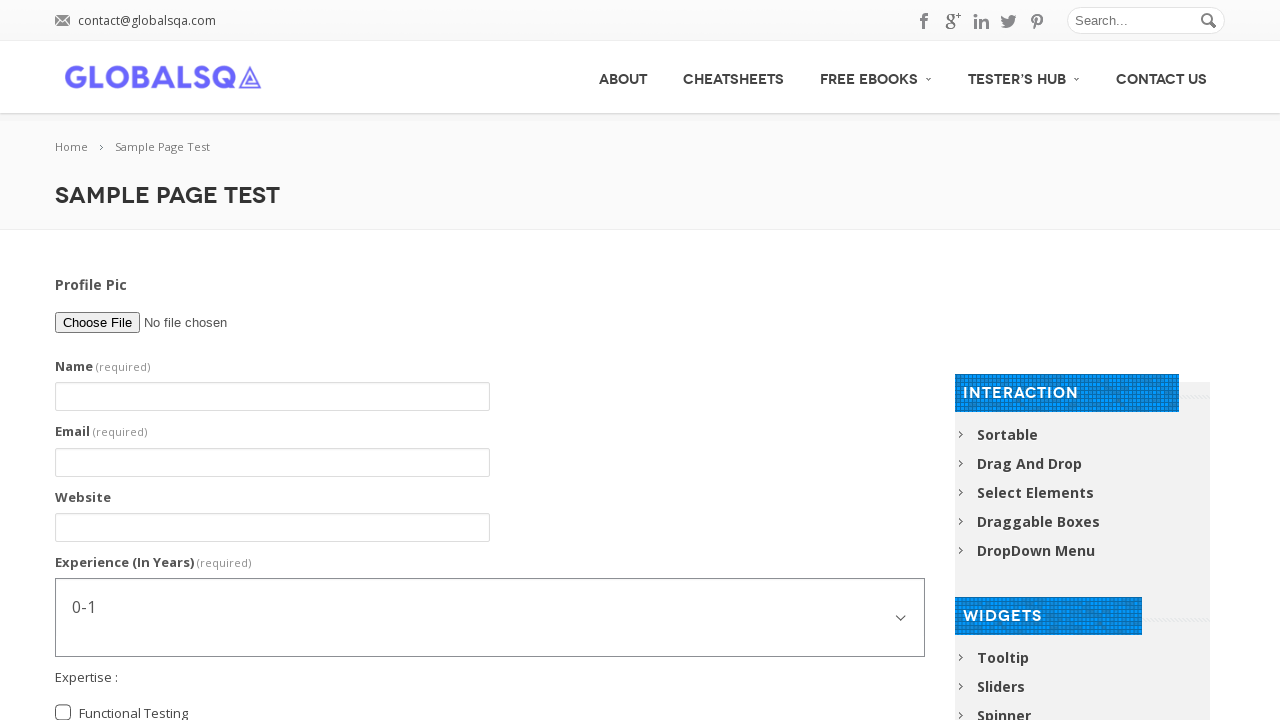

Located all radio button elements on the page
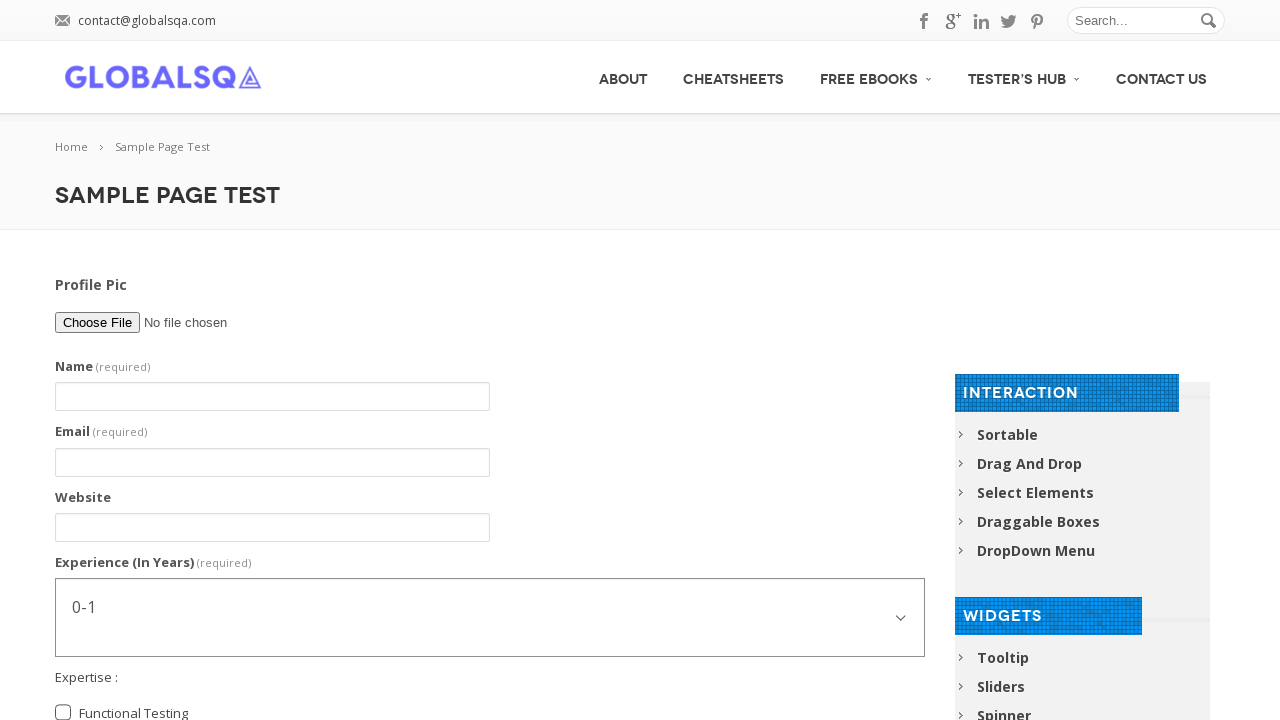

Clicked the second radio button at (63, 377) on input.radio >> nth=1
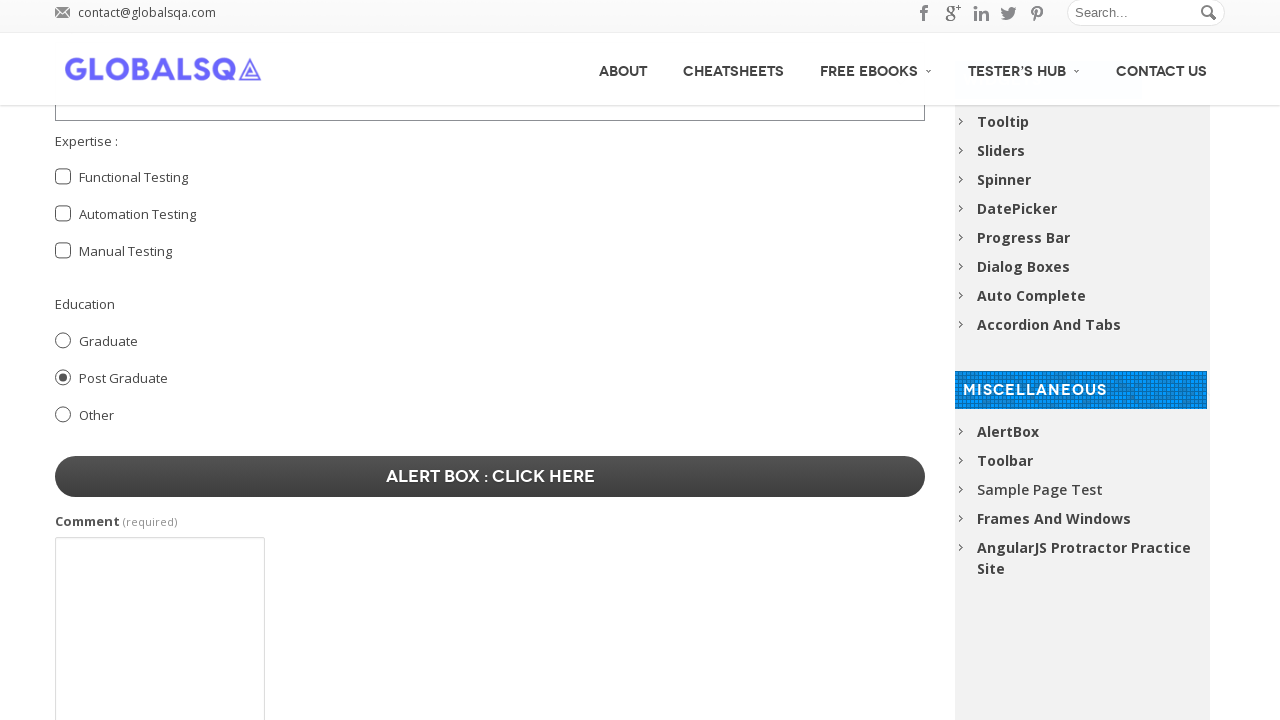

Verified that the second radio button is now selected
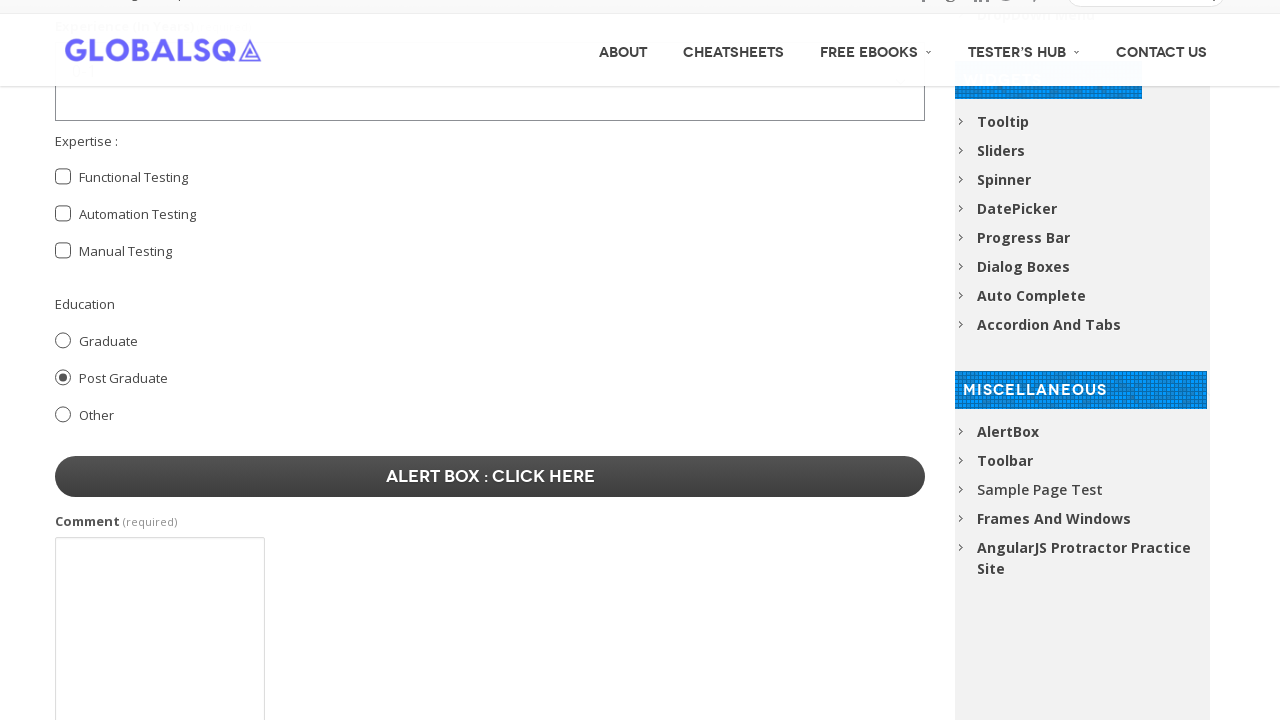

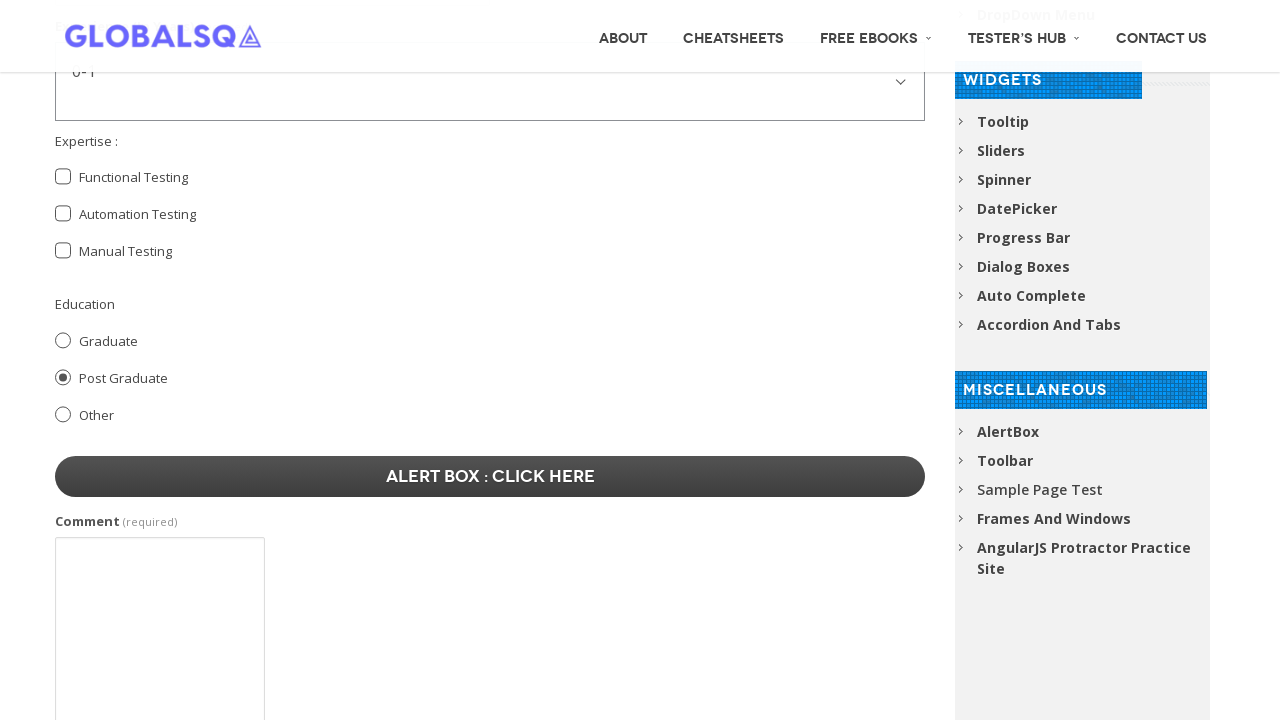